Demonstrates basic browser navigation by visiting a demo travel site and then navigating to a Zoom post-attendee page, verifying pages load successfully.

Starting URL: http://demo.guru99.com/test/newtours/

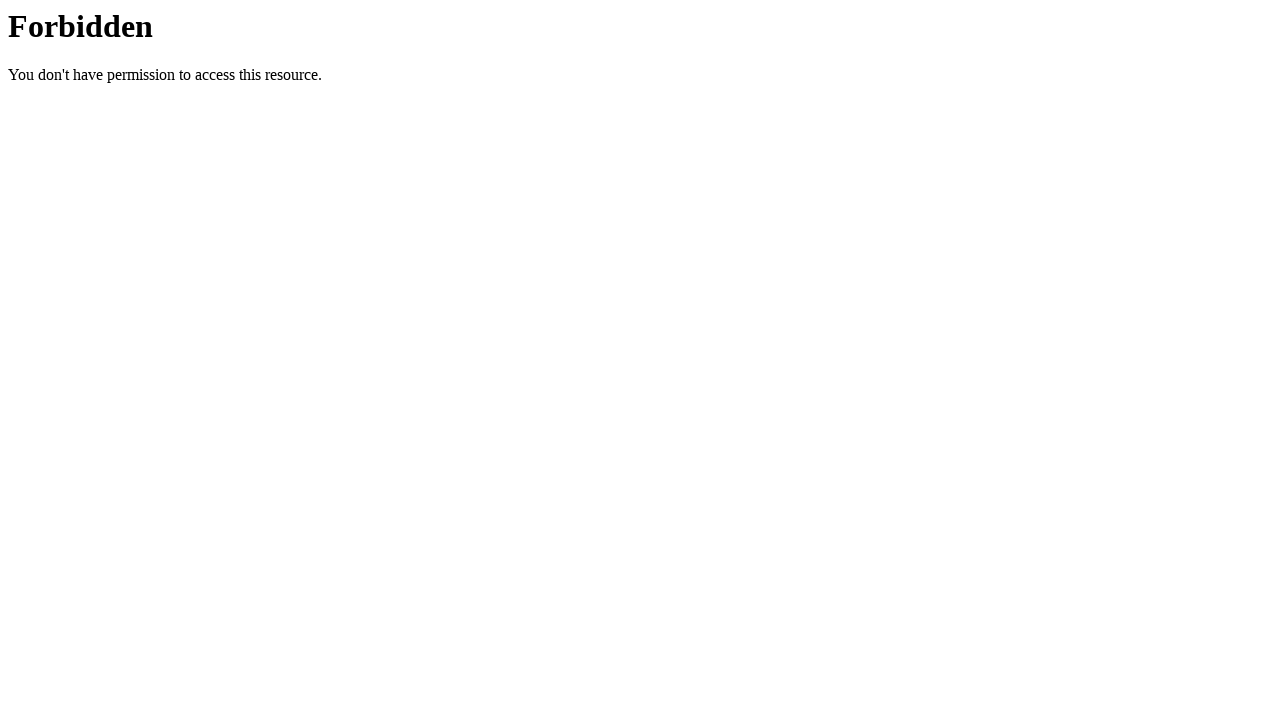

Waited for demo travel site to load (domcontentloaded)
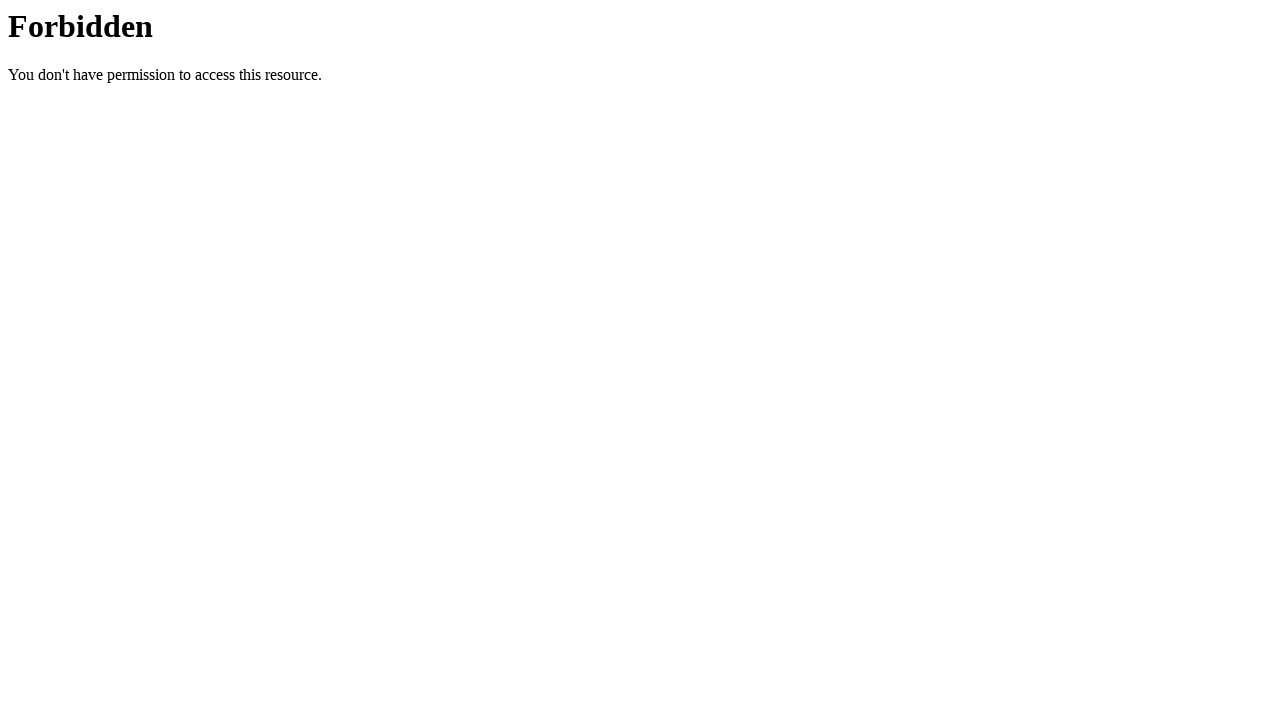

Navigated to Zoom post-attendee page
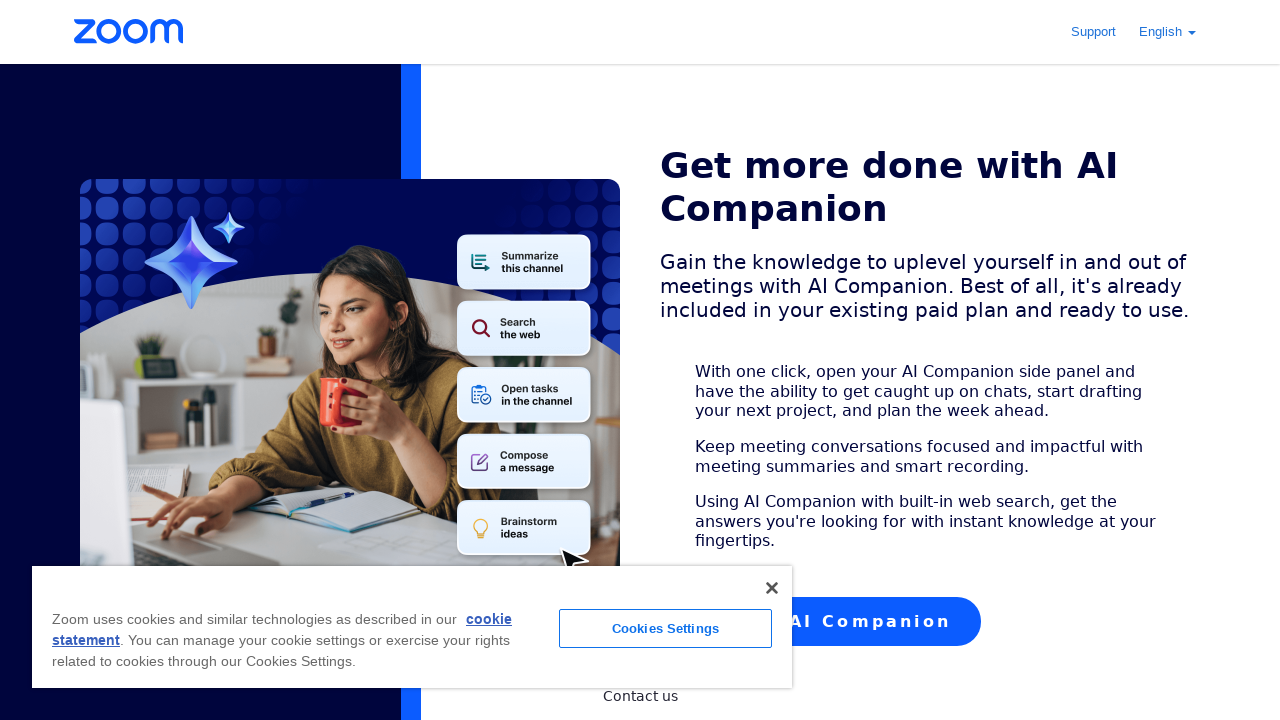

Waited for Zoom post-attendee page to load (domcontentloaded)
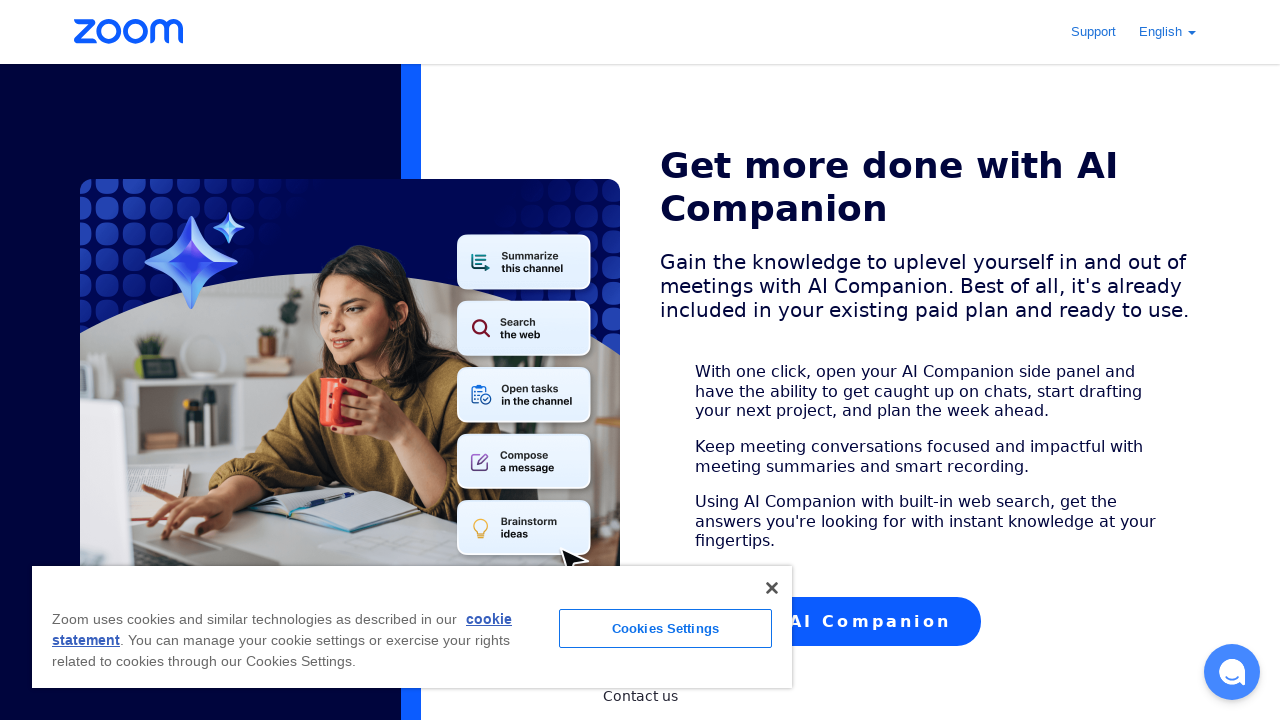

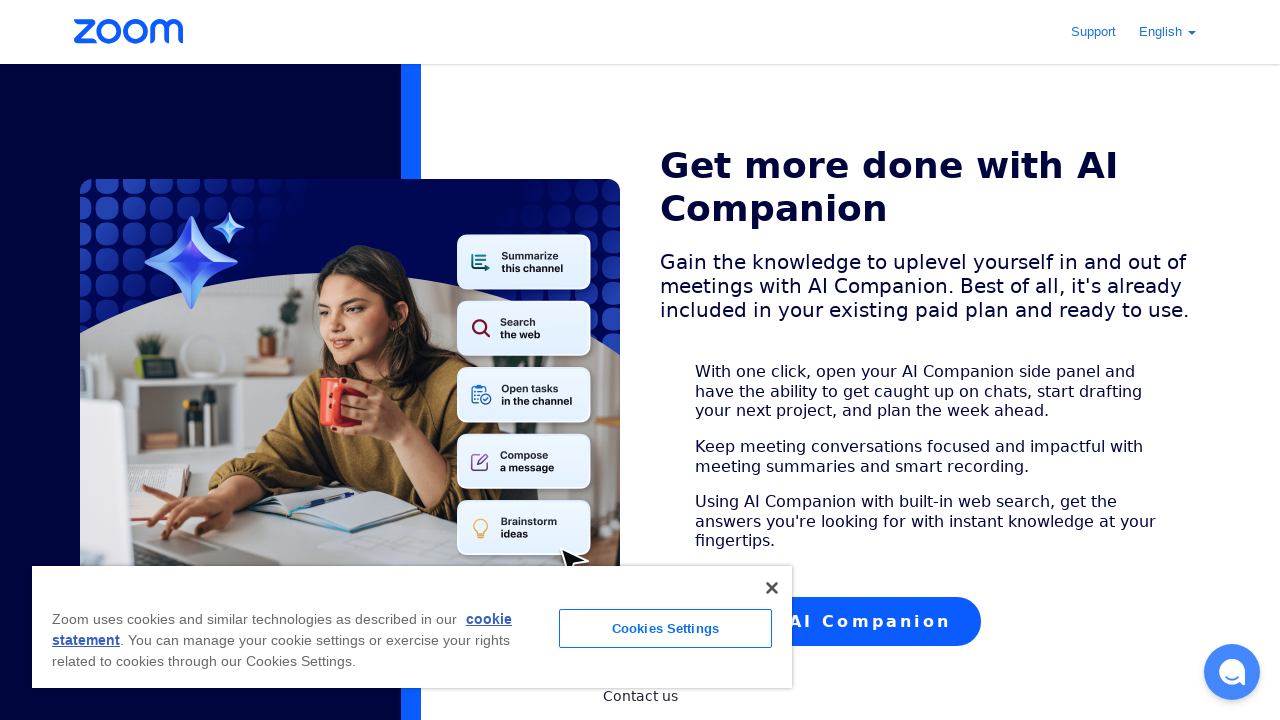